Tests that todo data persists after page reload

Starting URL: https://demo.playwright.dev/todomvc

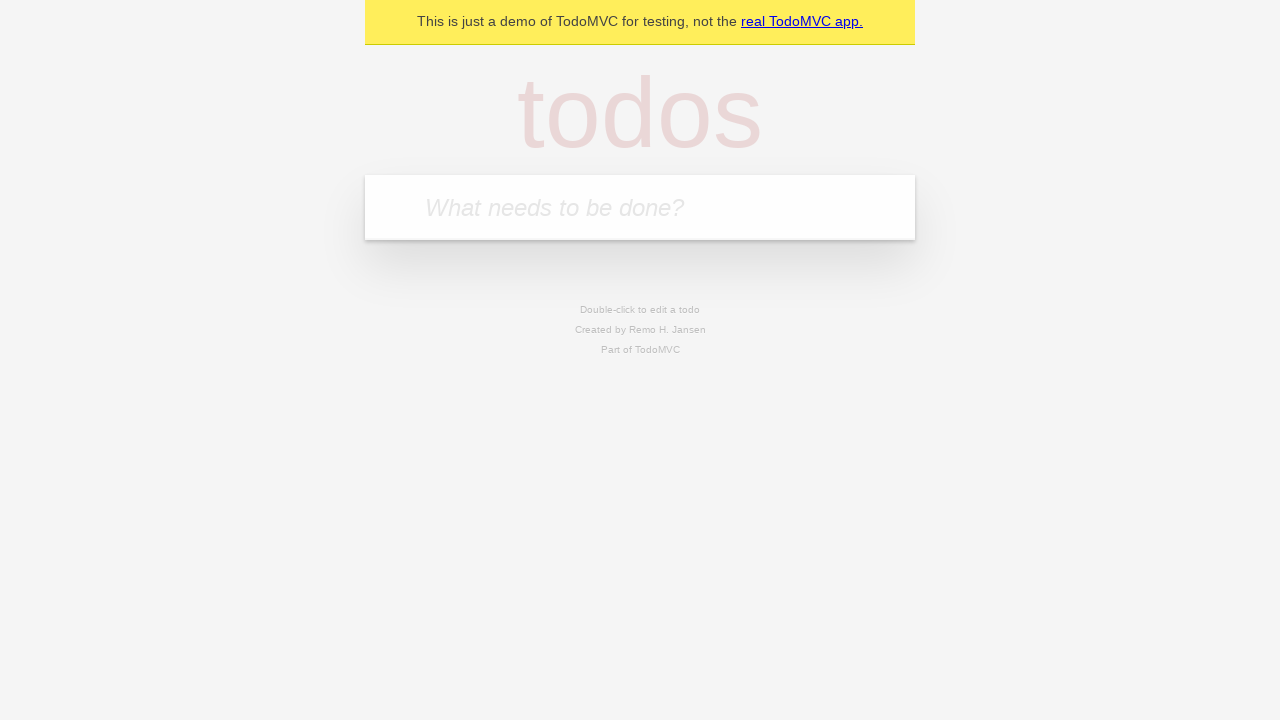

Filled new todo field with 'buy some cheese' on internal:attr=[placeholder="What needs to be done?"i]
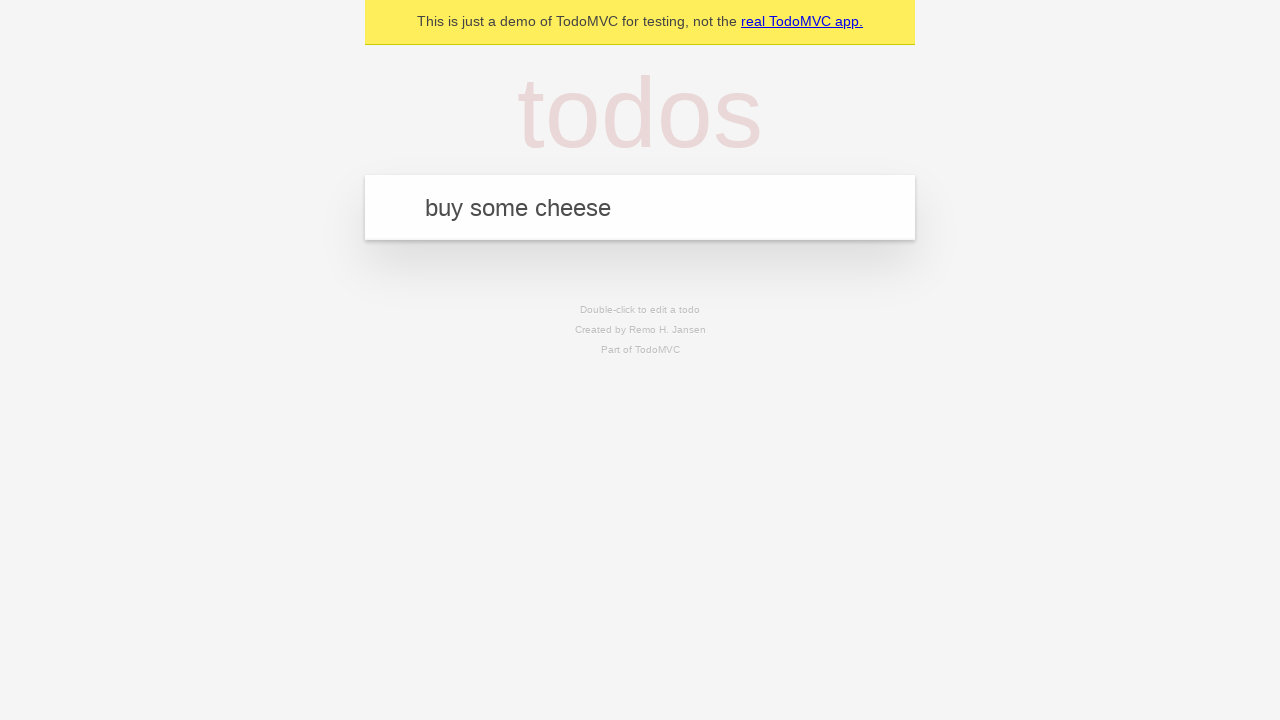

Pressed Enter to add todo 'buy some cheese' on internal:attr=[placeholder="What needs to be done?"i]
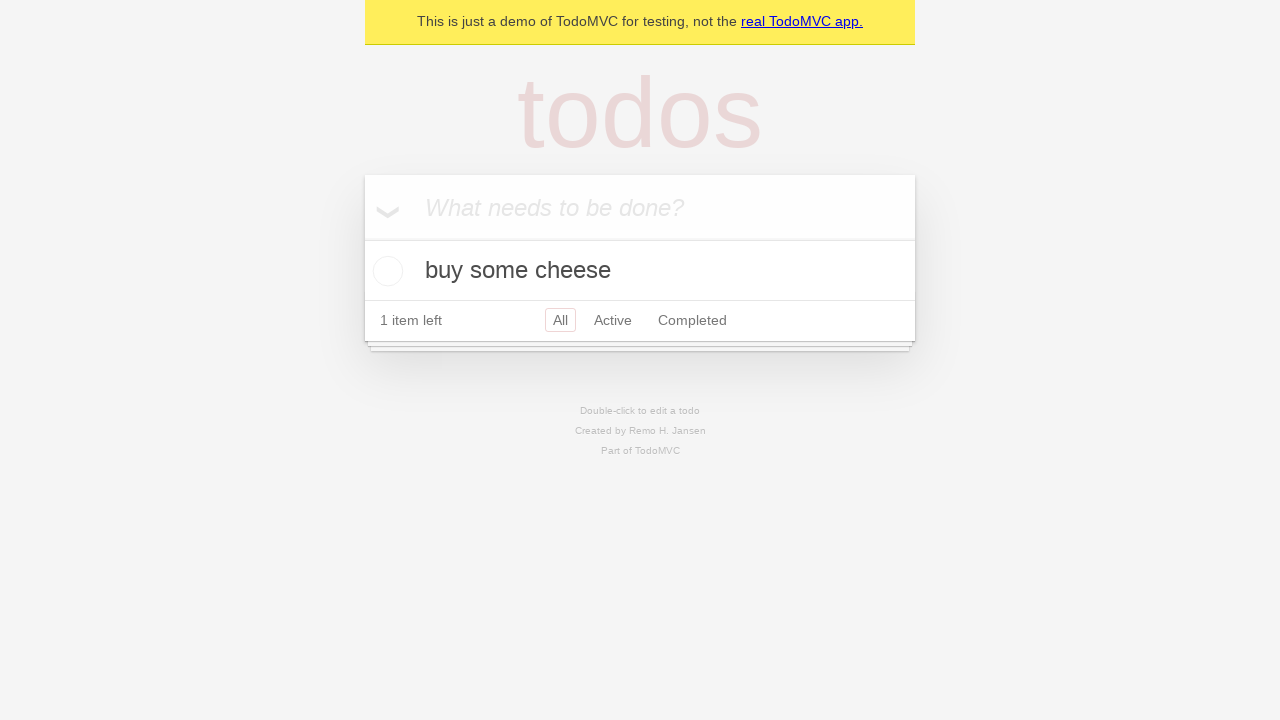

Filled new todo field with 'feed the cat' on internal:attr=[placeholder="What needs to be done?"i]
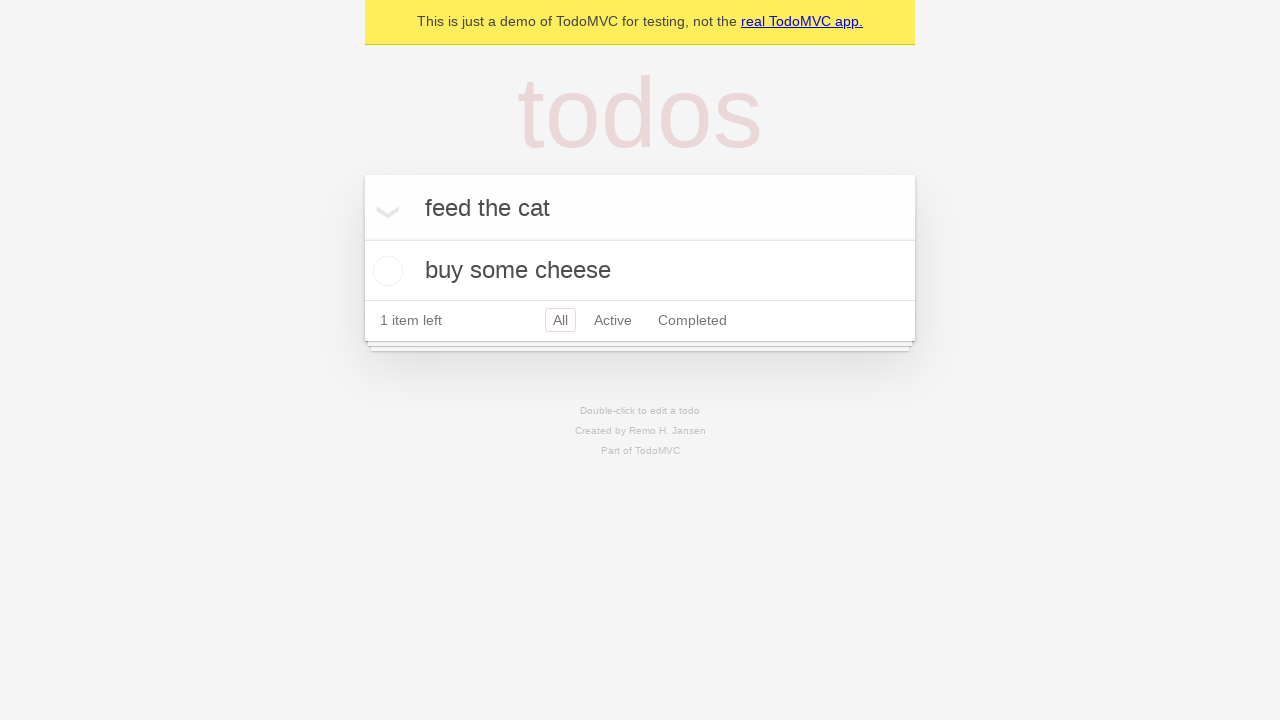

Pressed Enter to add todo 'feed the cat' on internal:attr=[placeholder="What needs to be done?"i]
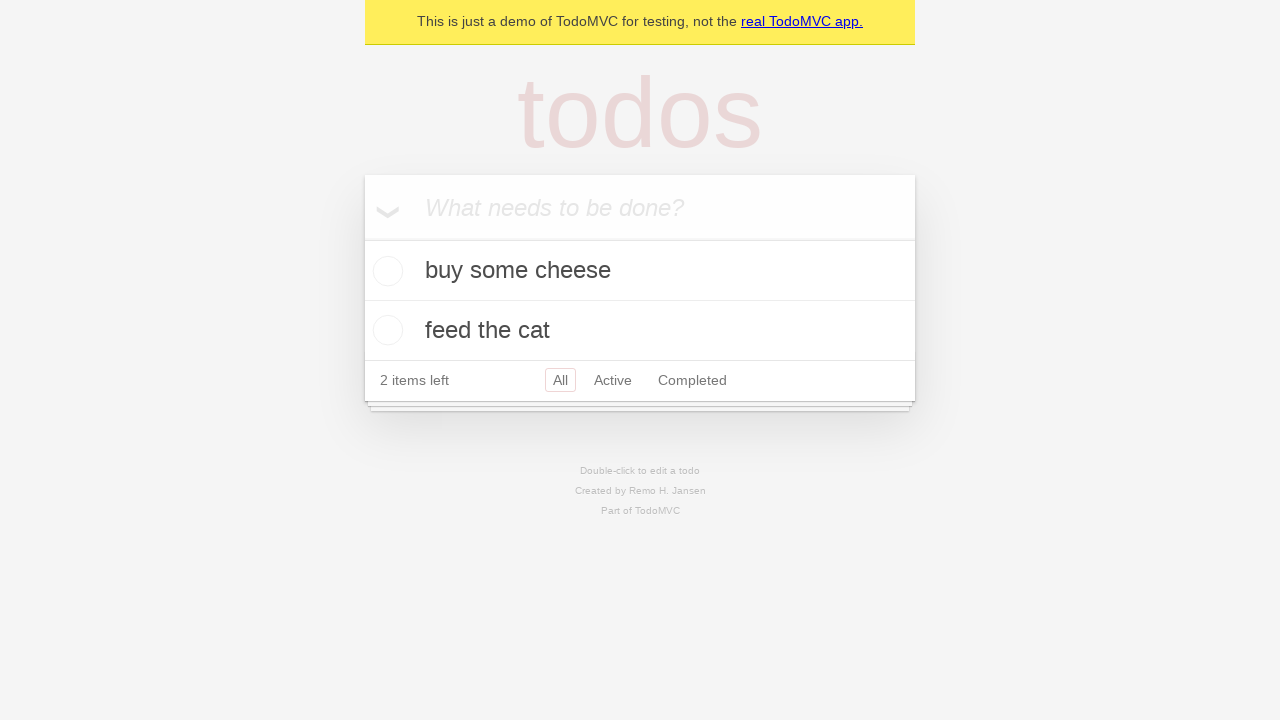

Retrieved all todo items
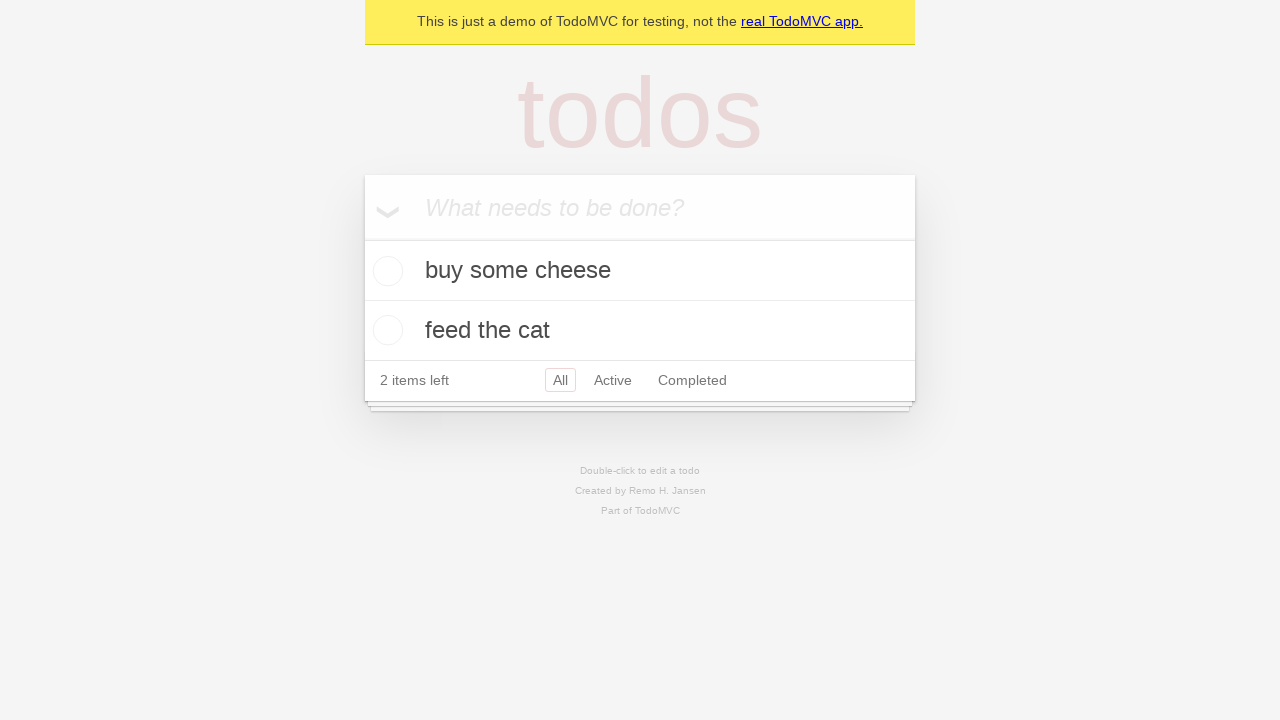

Located checkbox for first todo
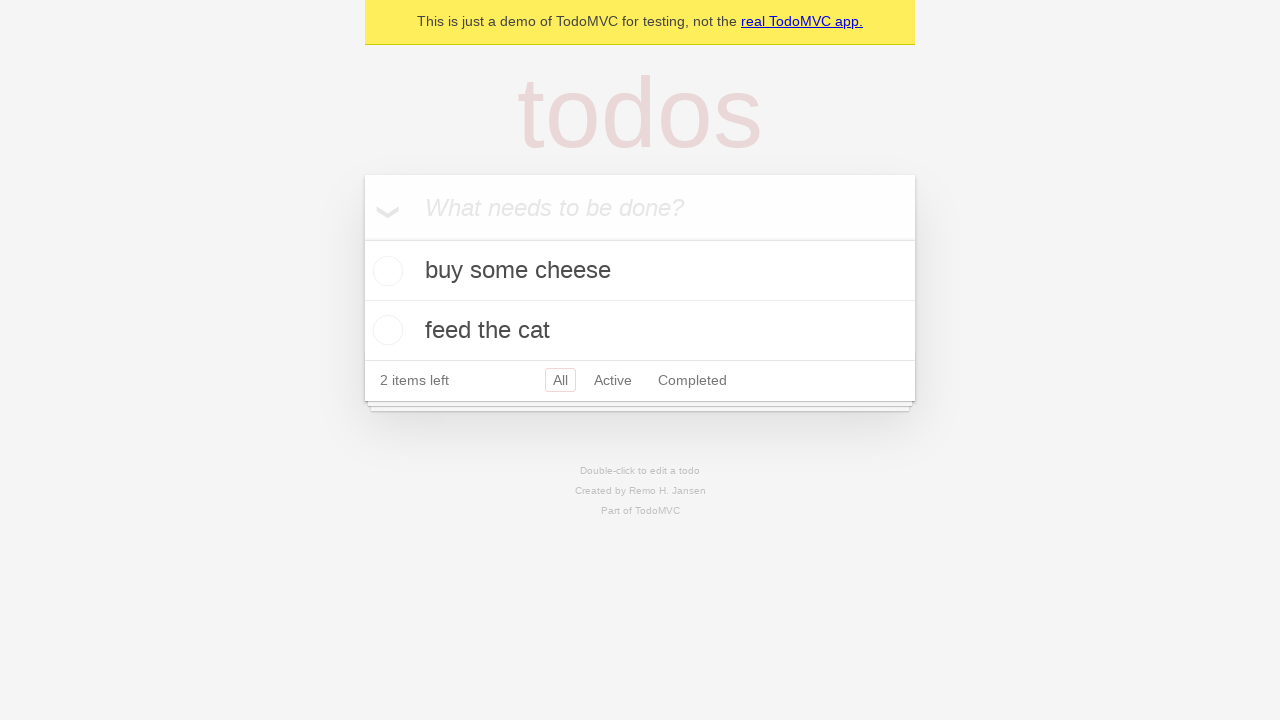

Checked the first todo item at (385, 271) on internal:testid=[data-testid="todo-item"s] >> nth=0 >> internal:role=checkbox
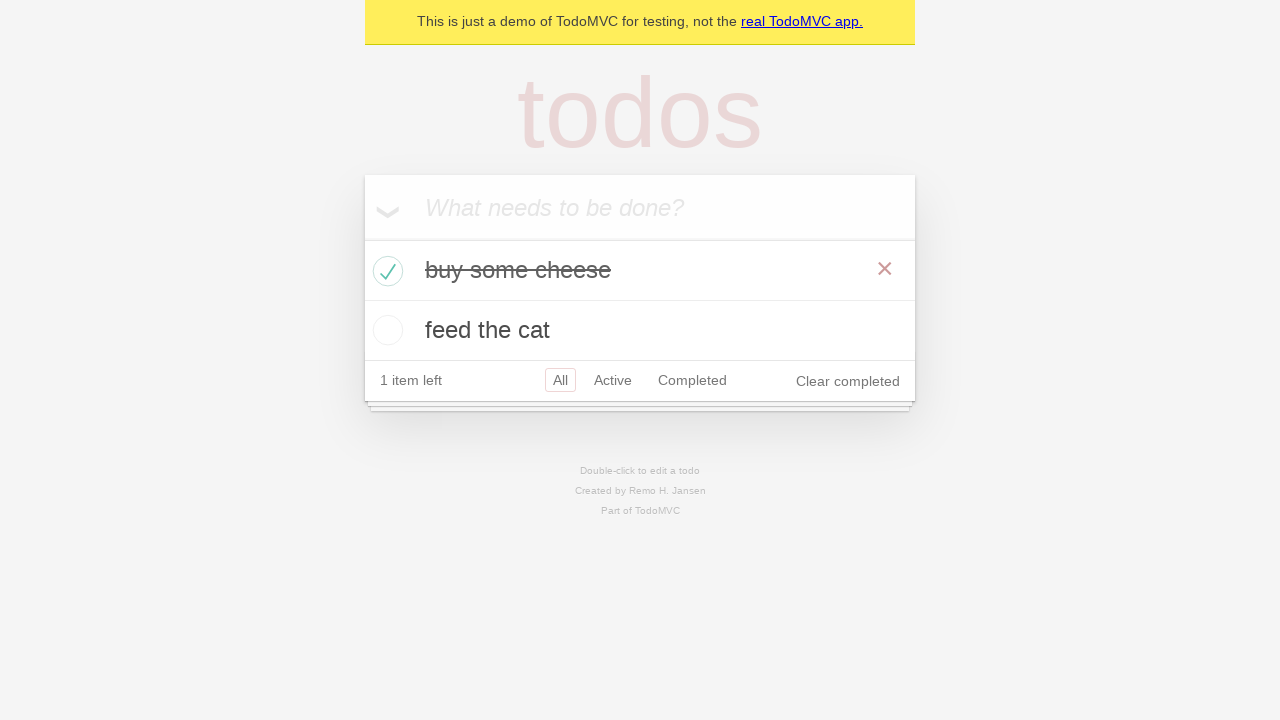

Reloaded the page to test data persistence
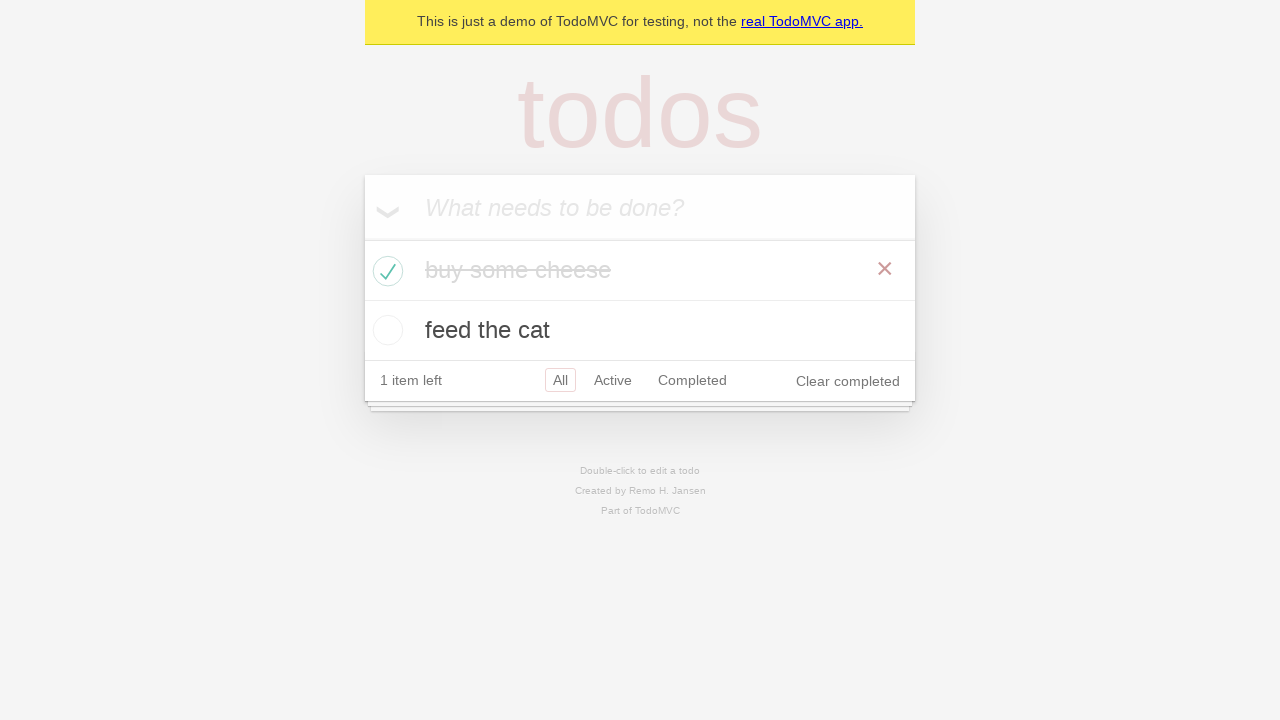

Waited for todo items to reload after page refresh
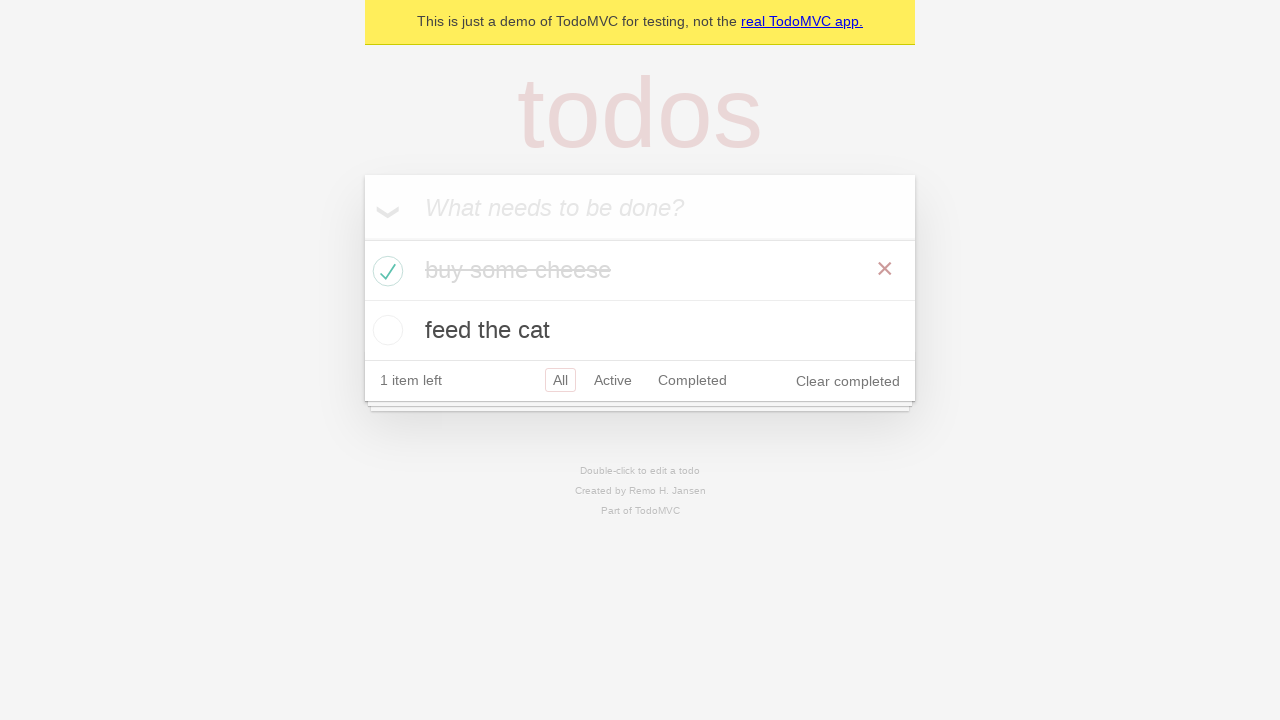

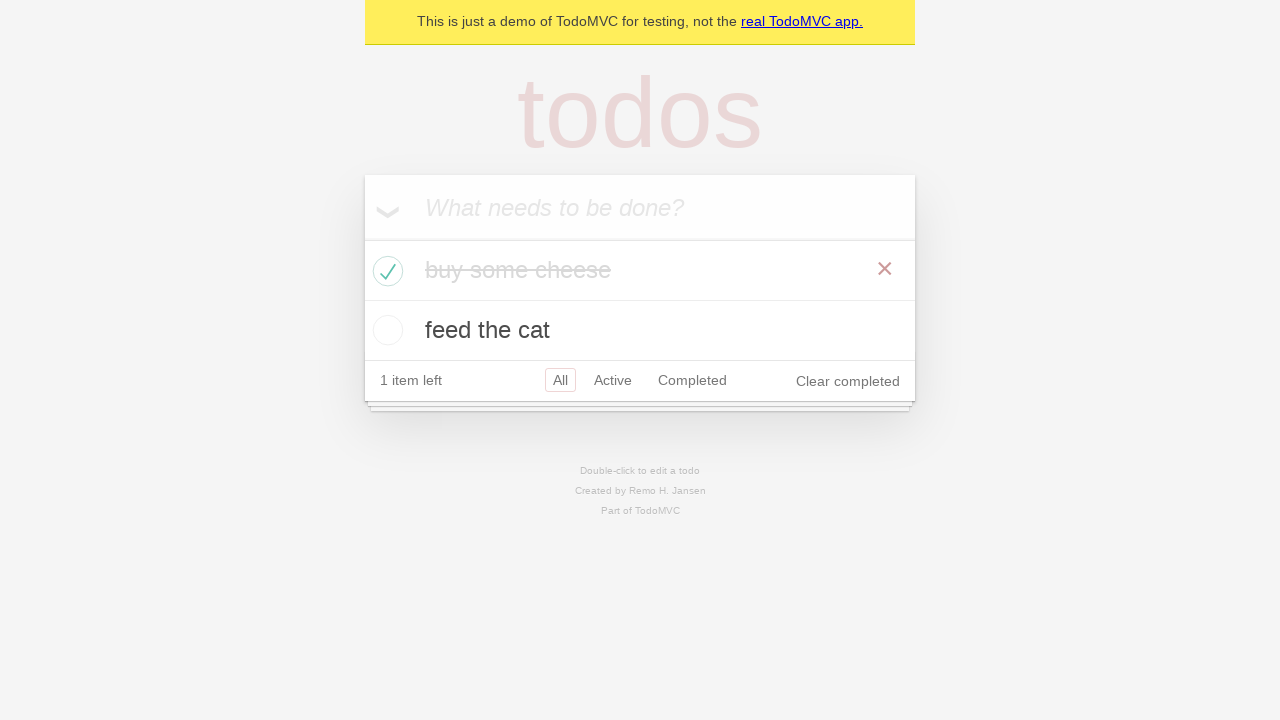